Navigates to File Download page and downloads the first .txt file available

Starting URL: https://the-internet.herokuapp.com

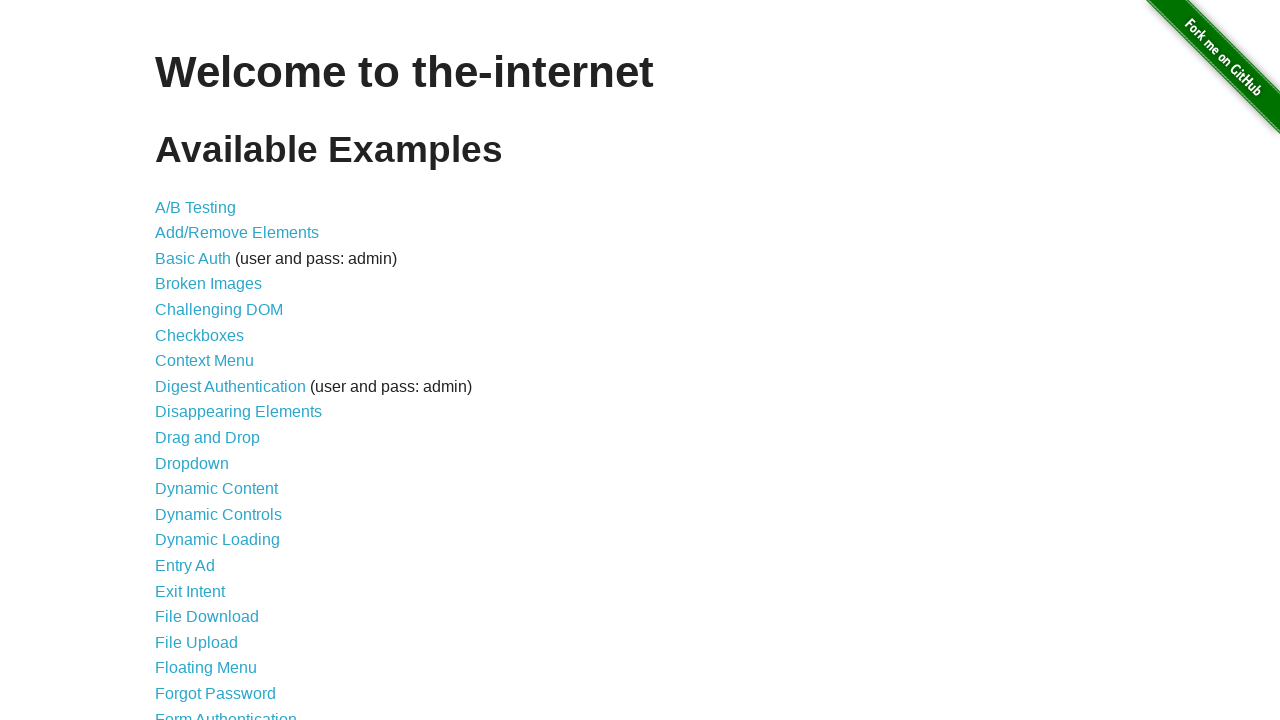

Clicked on File Download link at (207, 617) on internal:role=link[name="File Download"s]
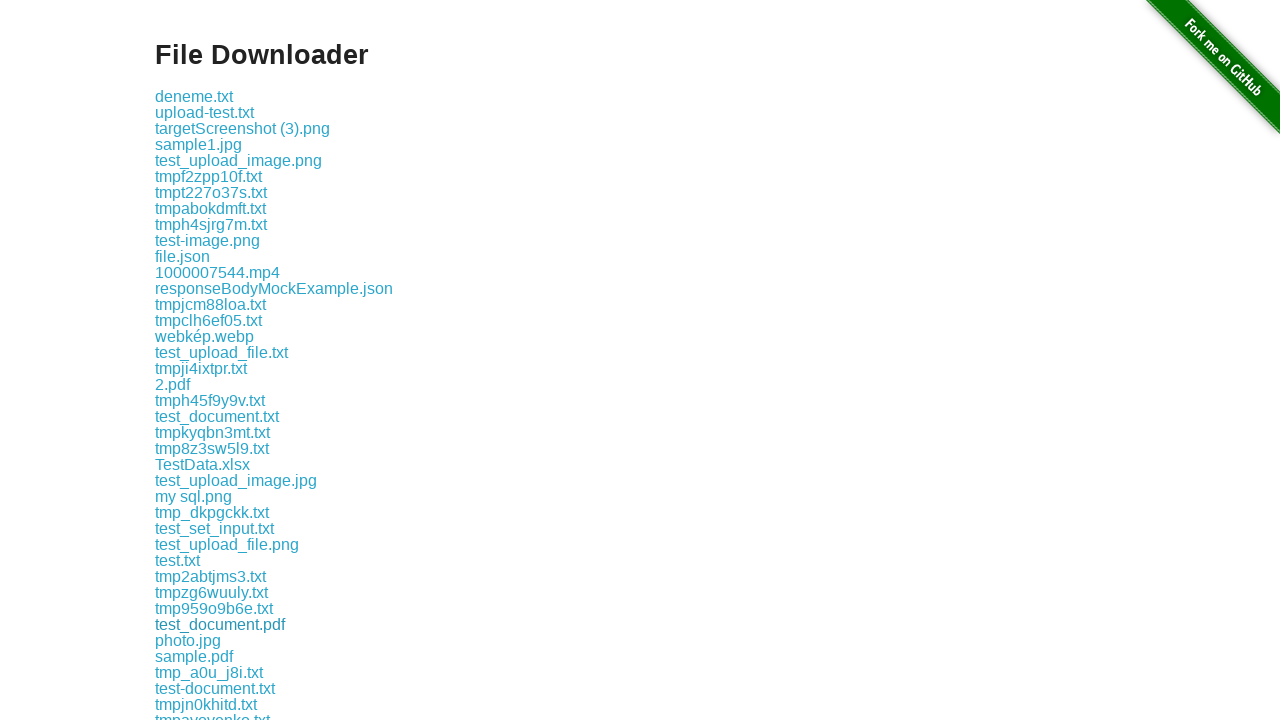

Clicked on first .txt file to download at (194, 96) on xpath=//a[contains(@href, '.txt')] >> nth=0
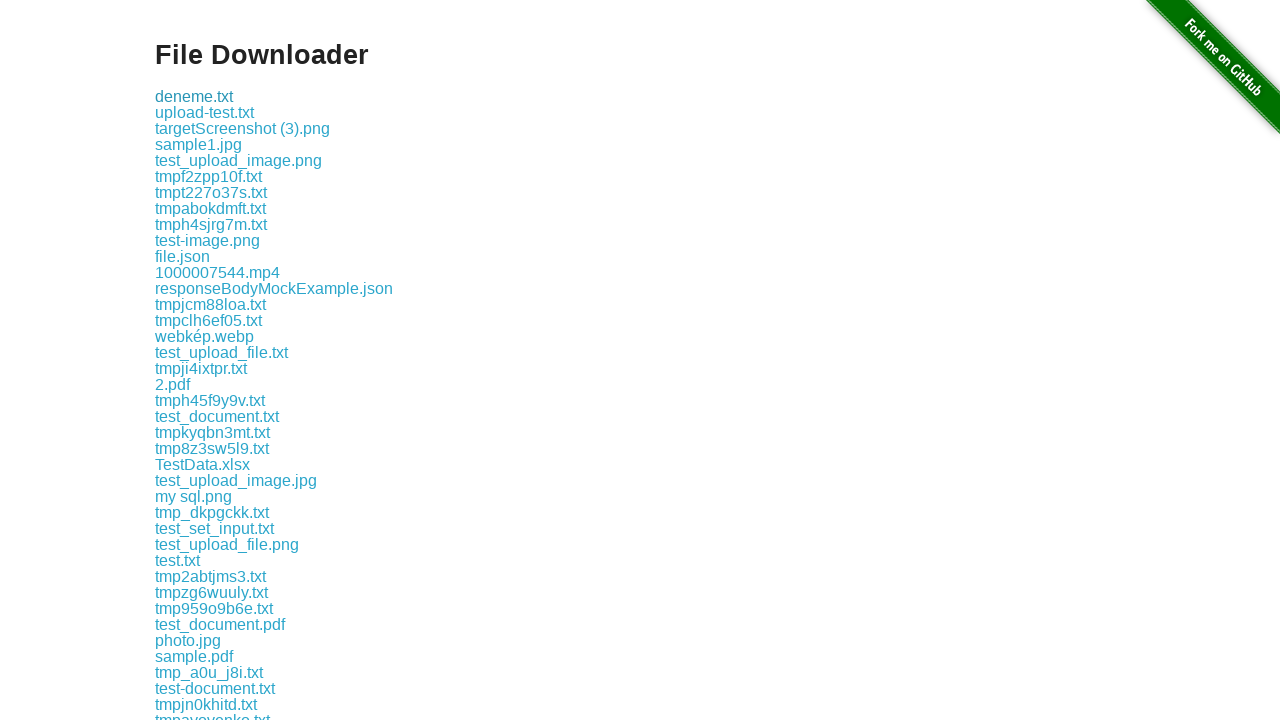

File download completed
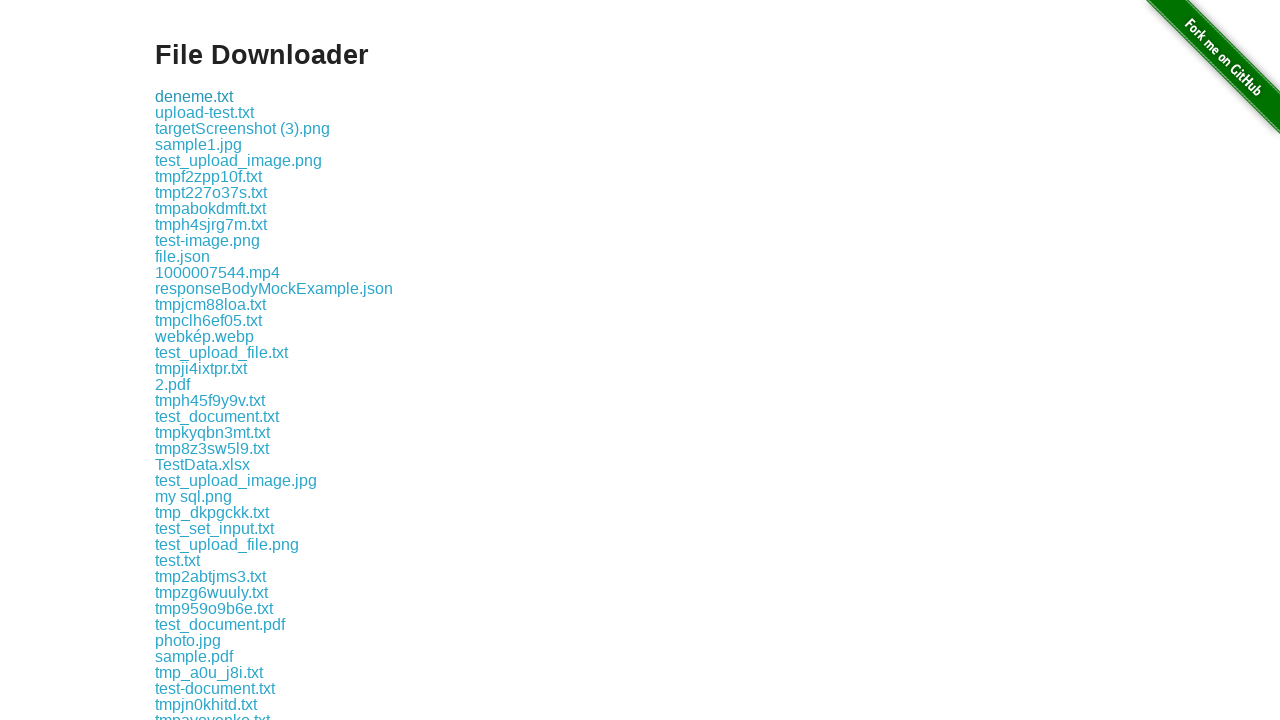

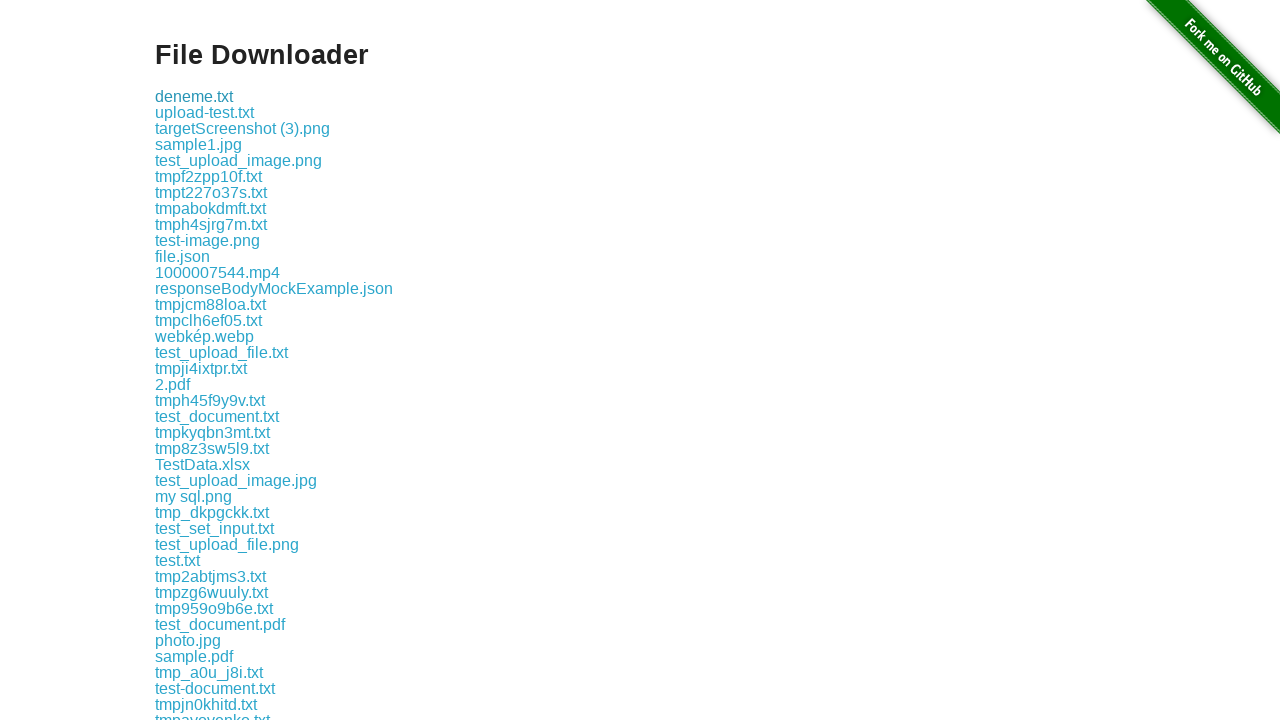